Tests filtering to display only completed todo items

Starting URL: https://demo.playwright.dev/todomvc

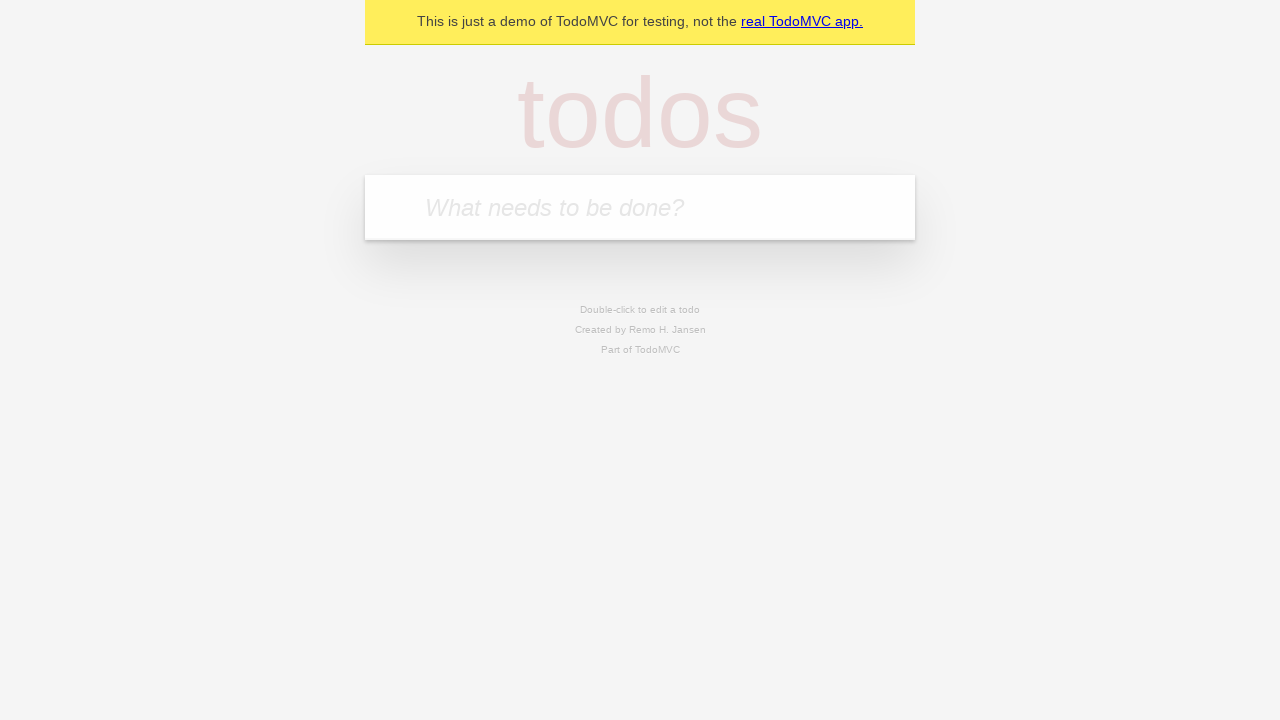

Filled todo input with 'buy some cheese' on internal:attr=[placeholder="What needs to be done?"i]
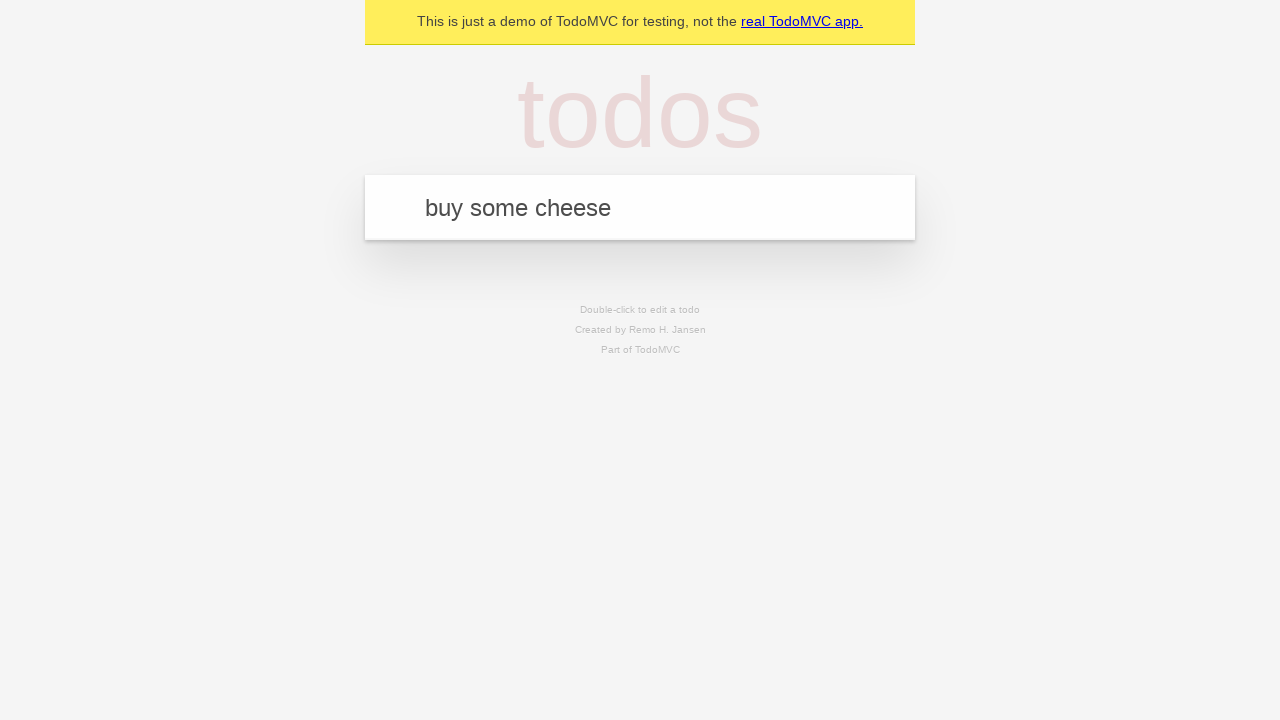

Pressed Enter to create todo 'buy some cheese' on internal:attr=[placeholder="What needs to be done?"i]
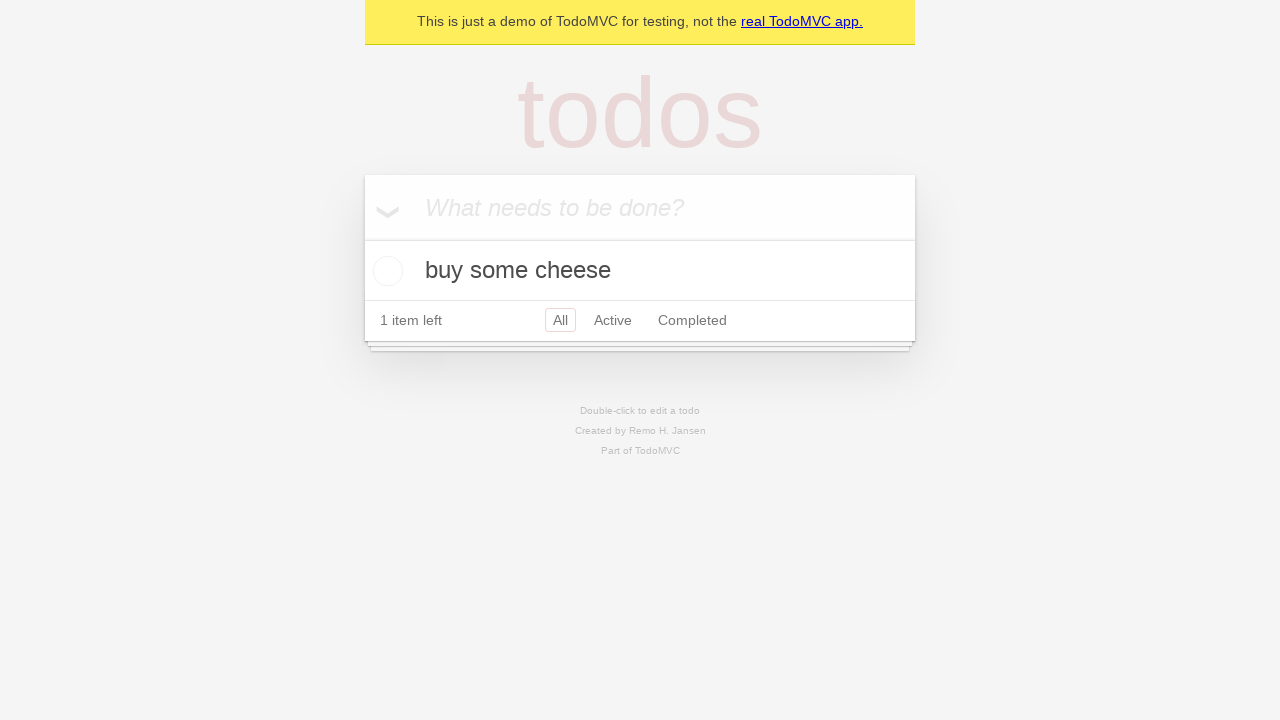

Filled todo input with 'feed the cat' on internal:attr=[placeholder="What needs to be done?"i]
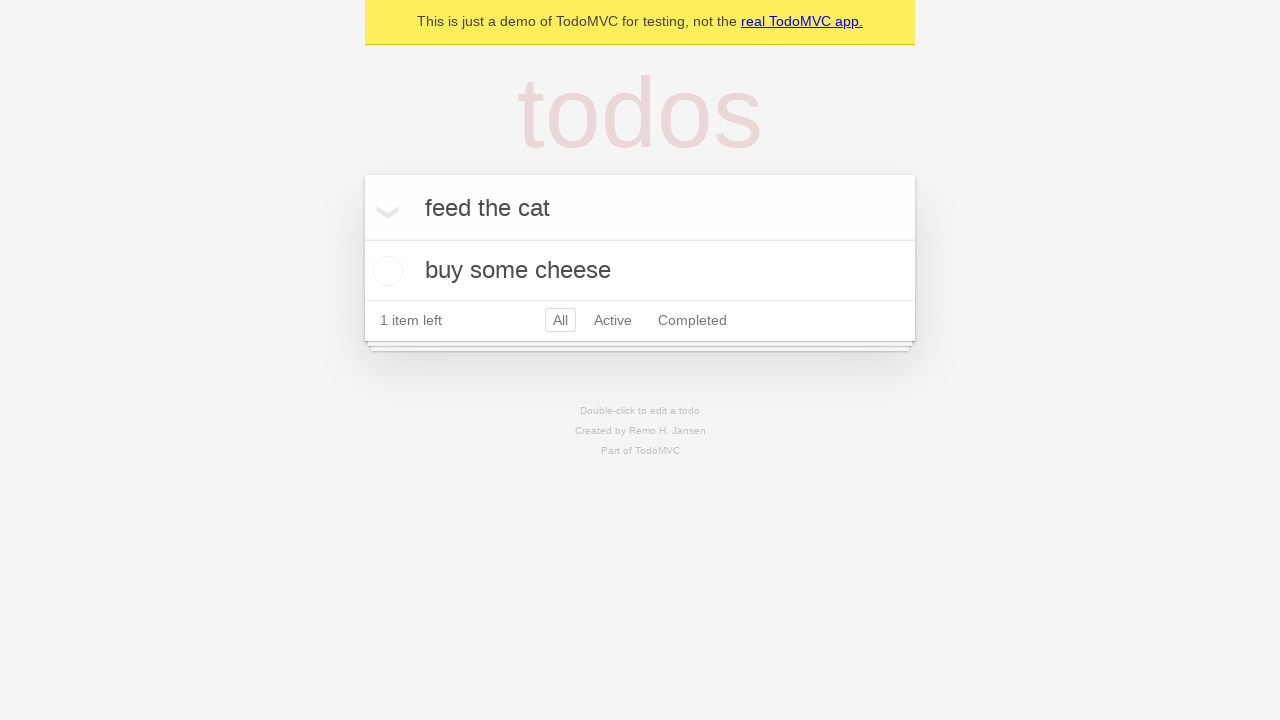

Pressed Enter to create todo 'feed the cat' on internal:attr=[placeholder="What needs to be done?"i]
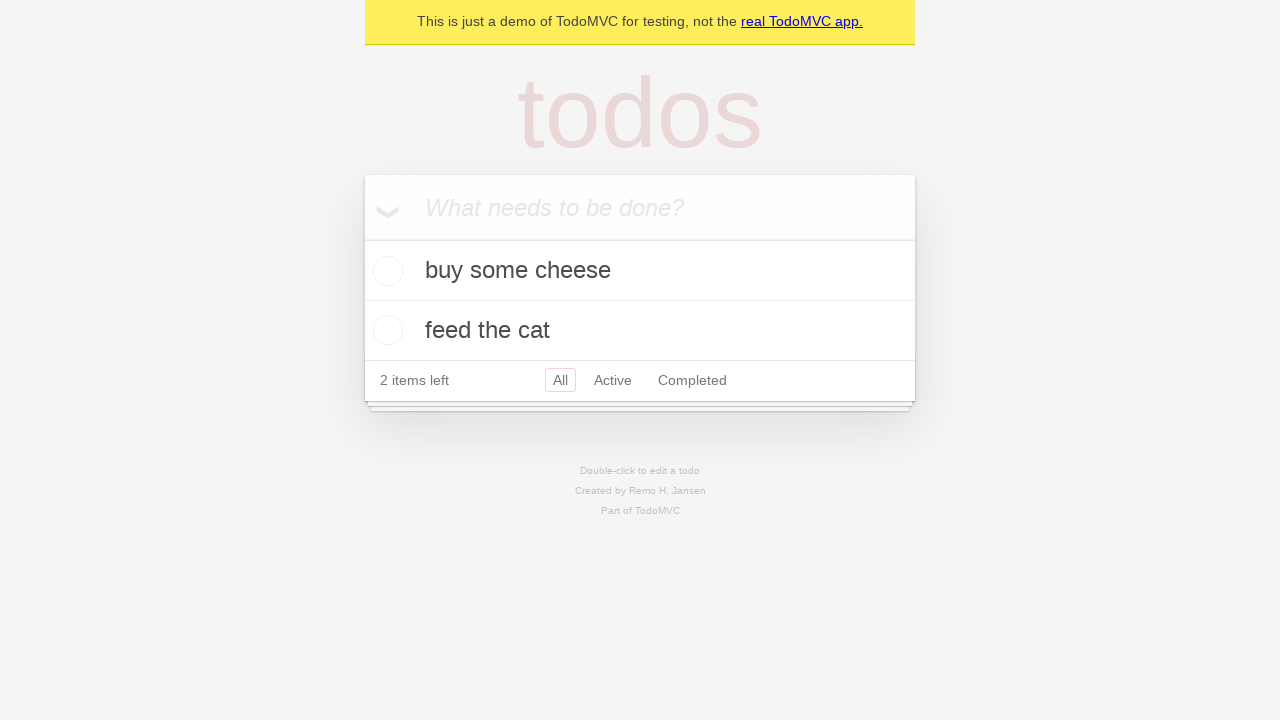

Filled todo input with 'book a doctors appointment' on internal:attr=[placeholder="What needs to be done?"i]
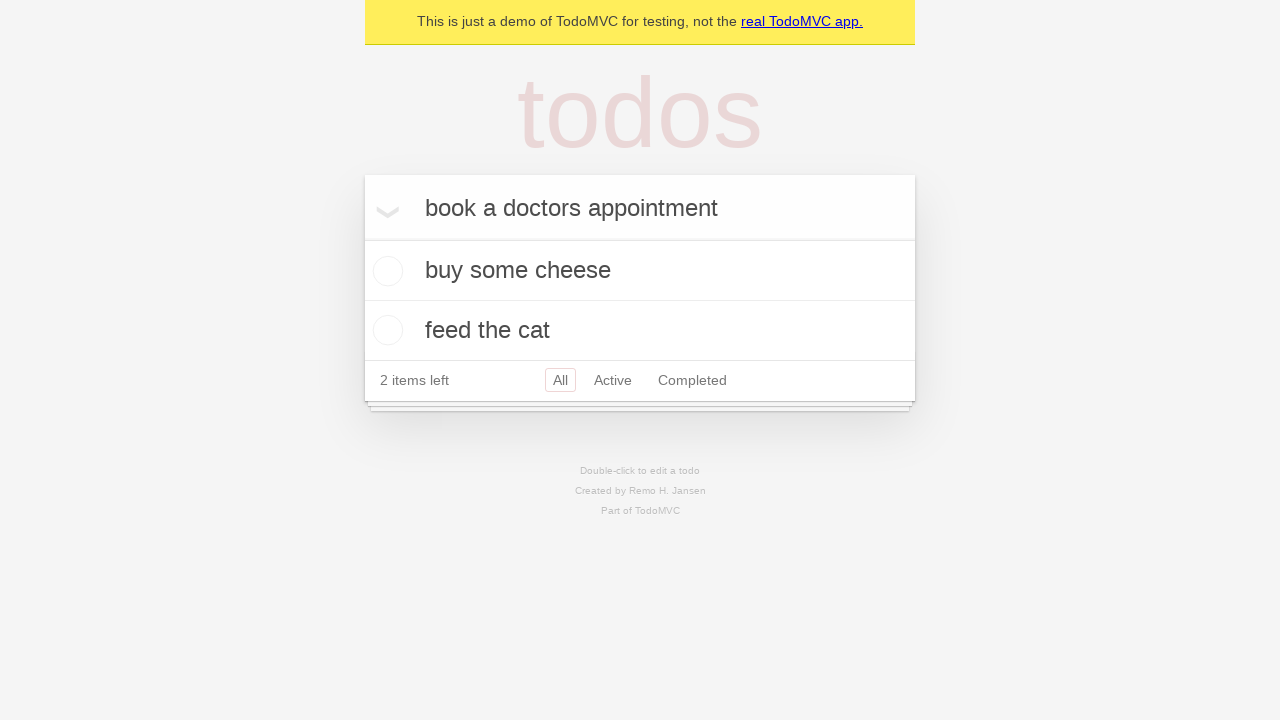

Pressed Enter to create todo 'book a doctors appointment' on internal:attr=[placeholder="What needs to be done?"i]
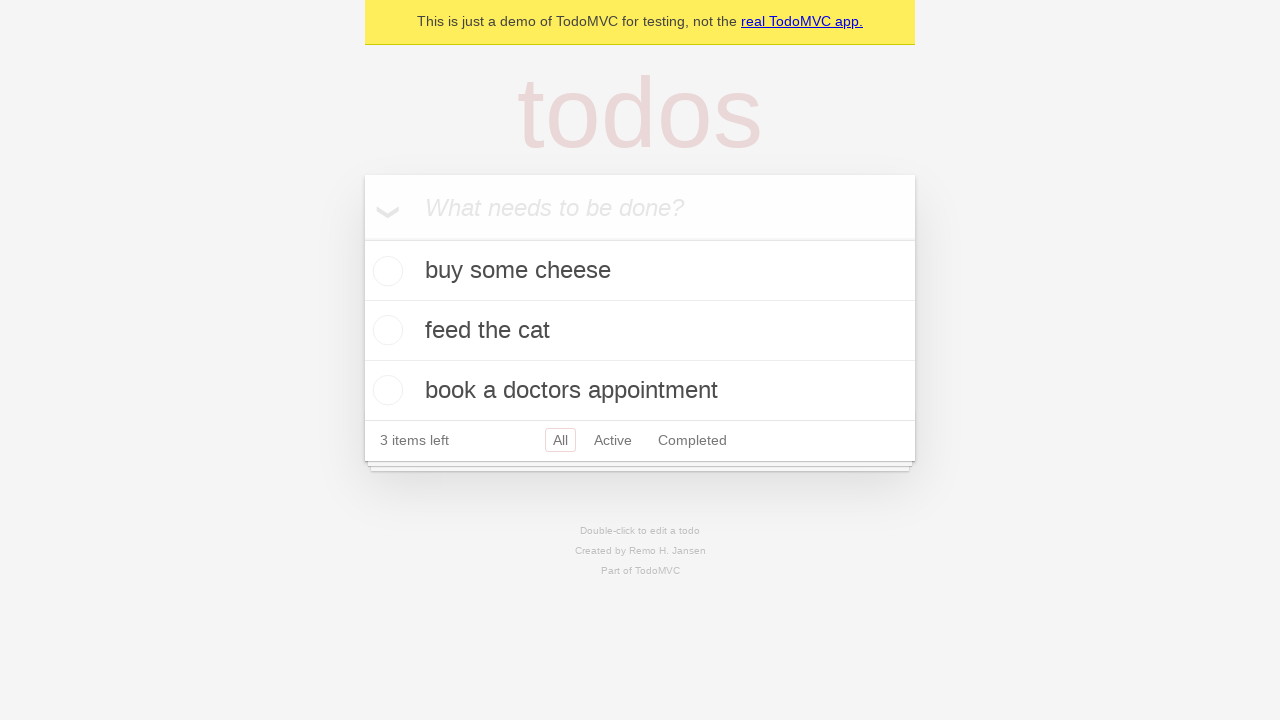

Checked the second todo item at (385, 330) on internal:testid=[data-testid="todo-item"s] >> nth=1 >> internal:role=checkbox
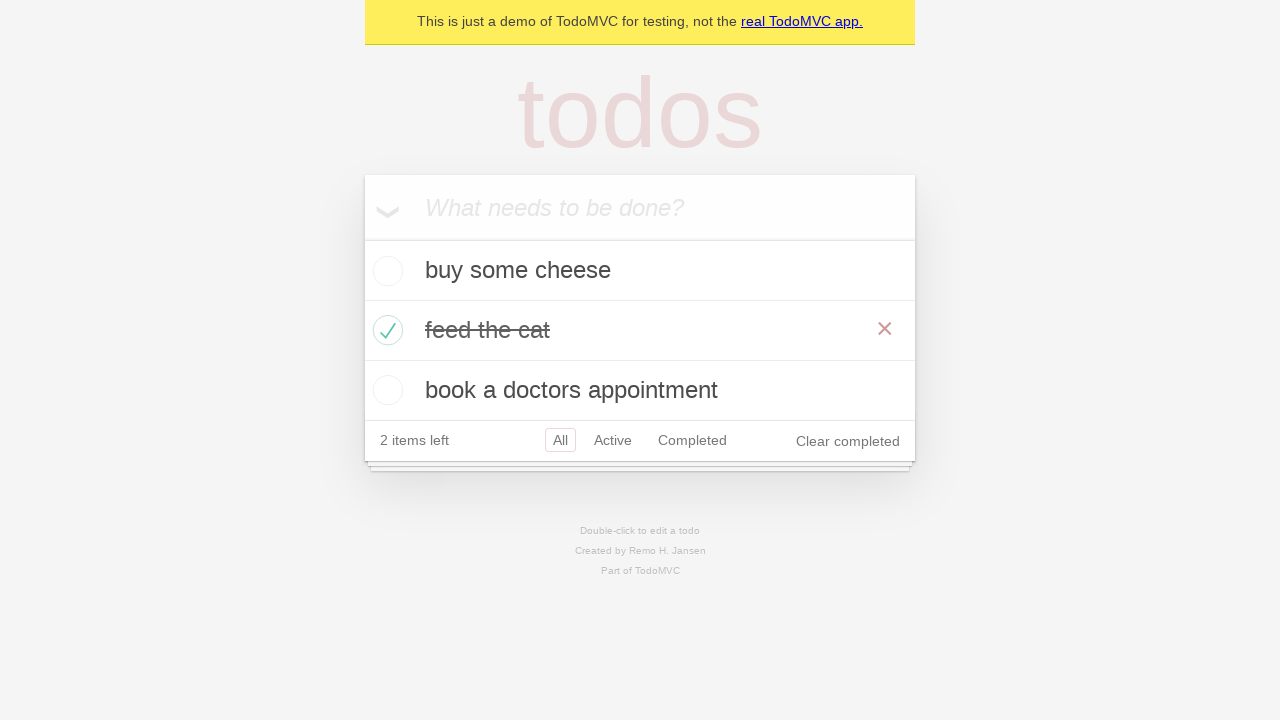

Clicked the 'Completed' filter link at (692, 440) on internal:role=link[name="Completed"i]
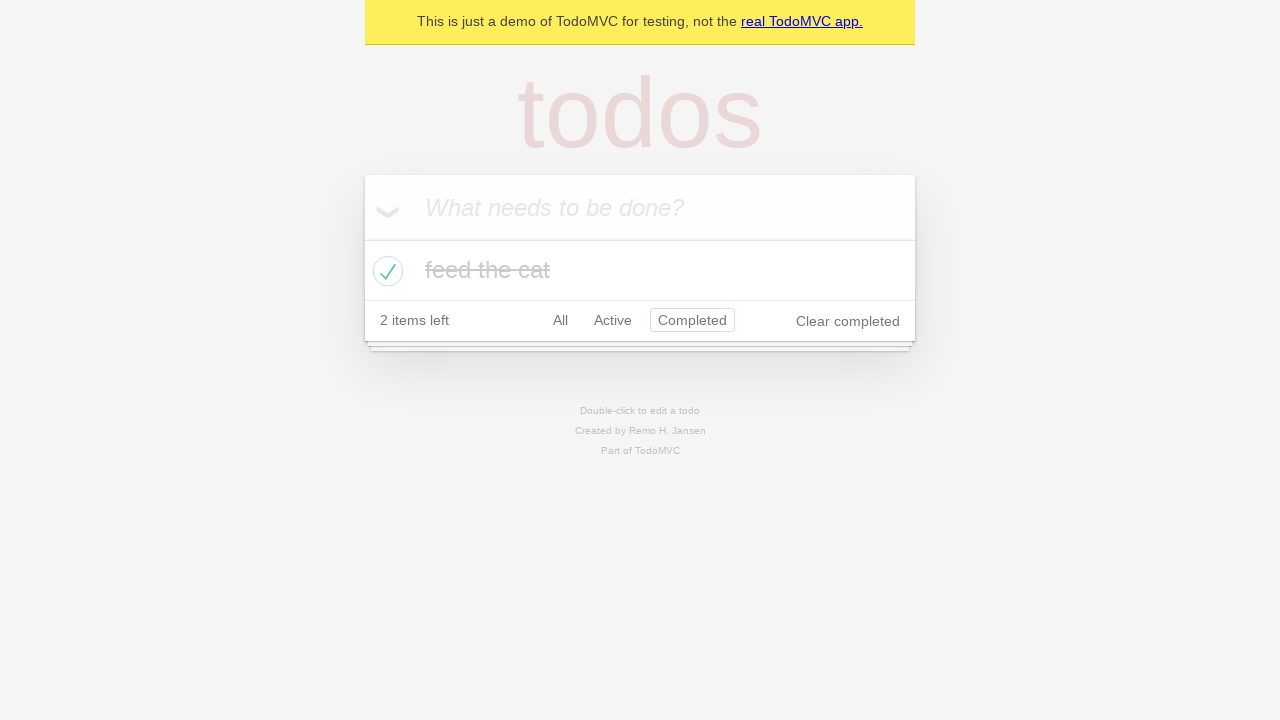

Waited for filter to apply and display only 1 completed item
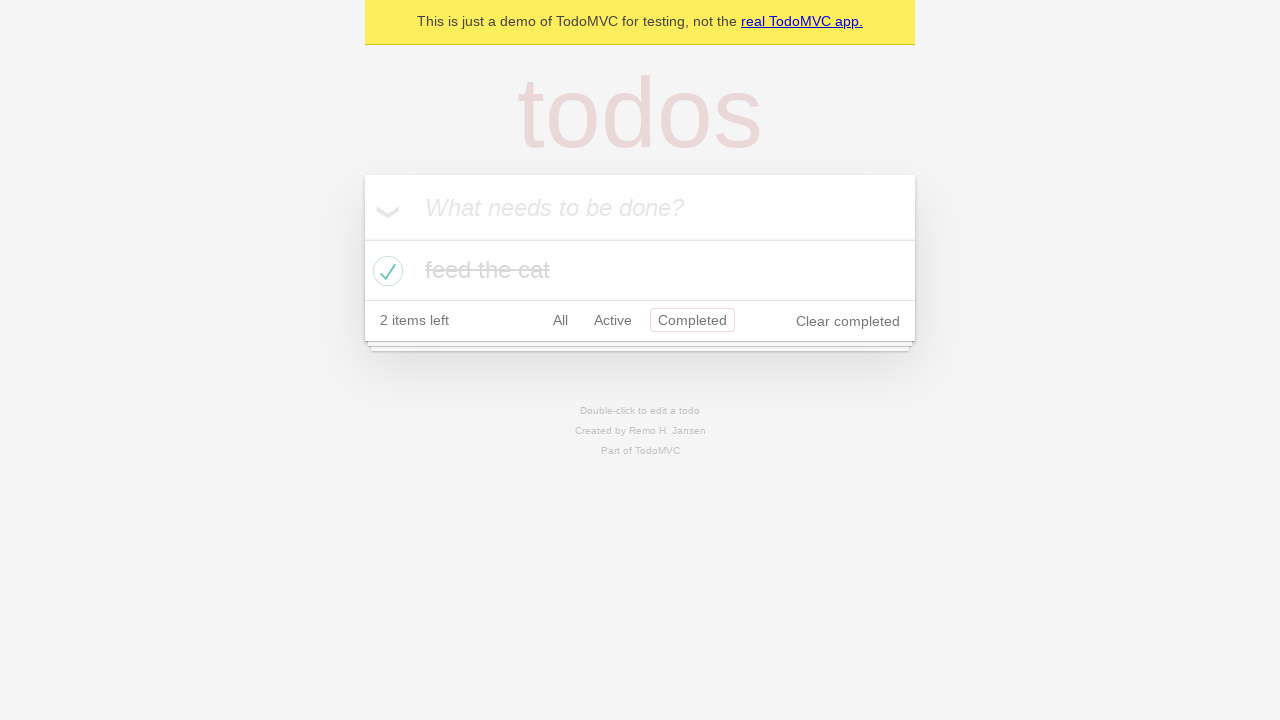

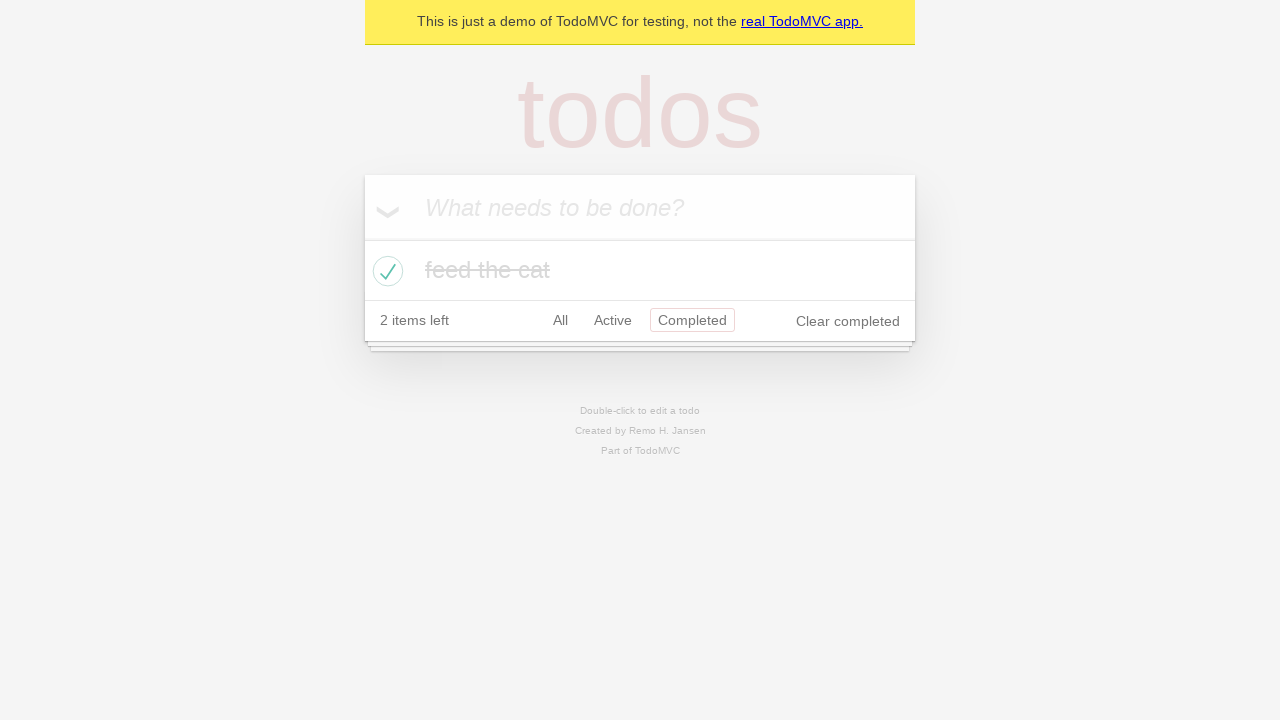